Navigates to Flipkart homepage and verifies the page loads successfully

Starting URL: https://www.flipkart.com

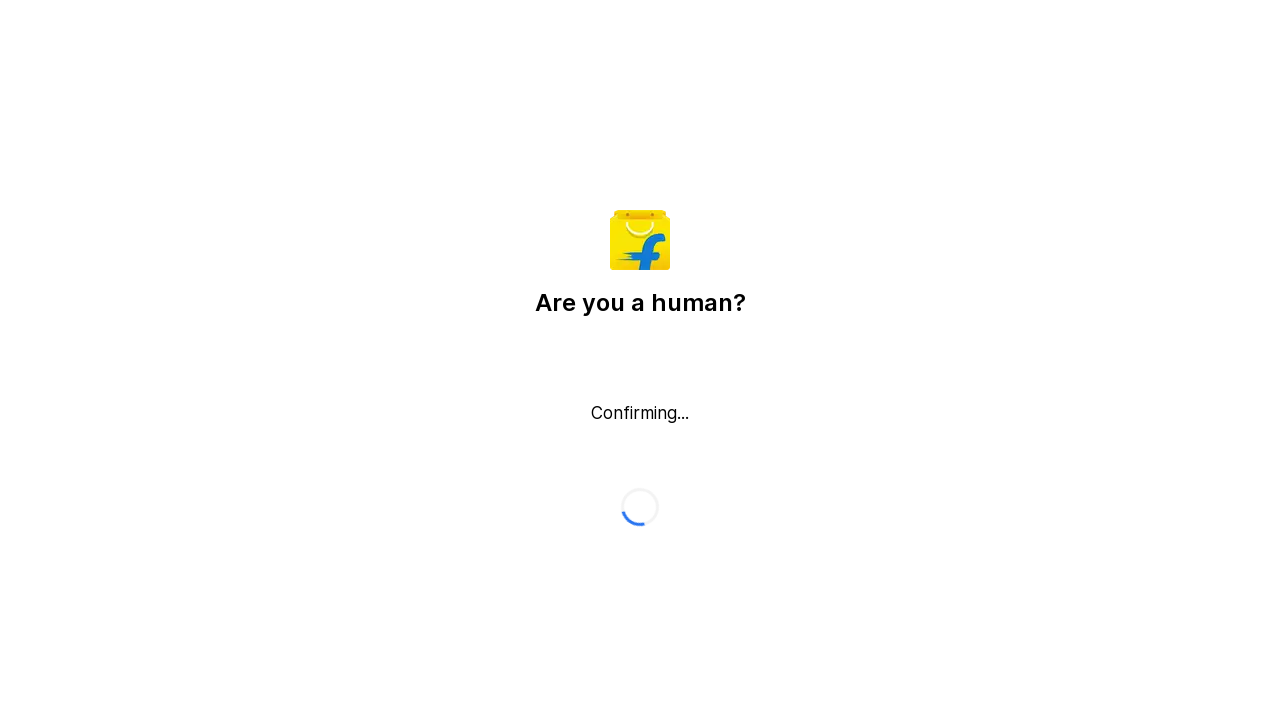

Waited for Flipkart homepage to fully load (networkidle)
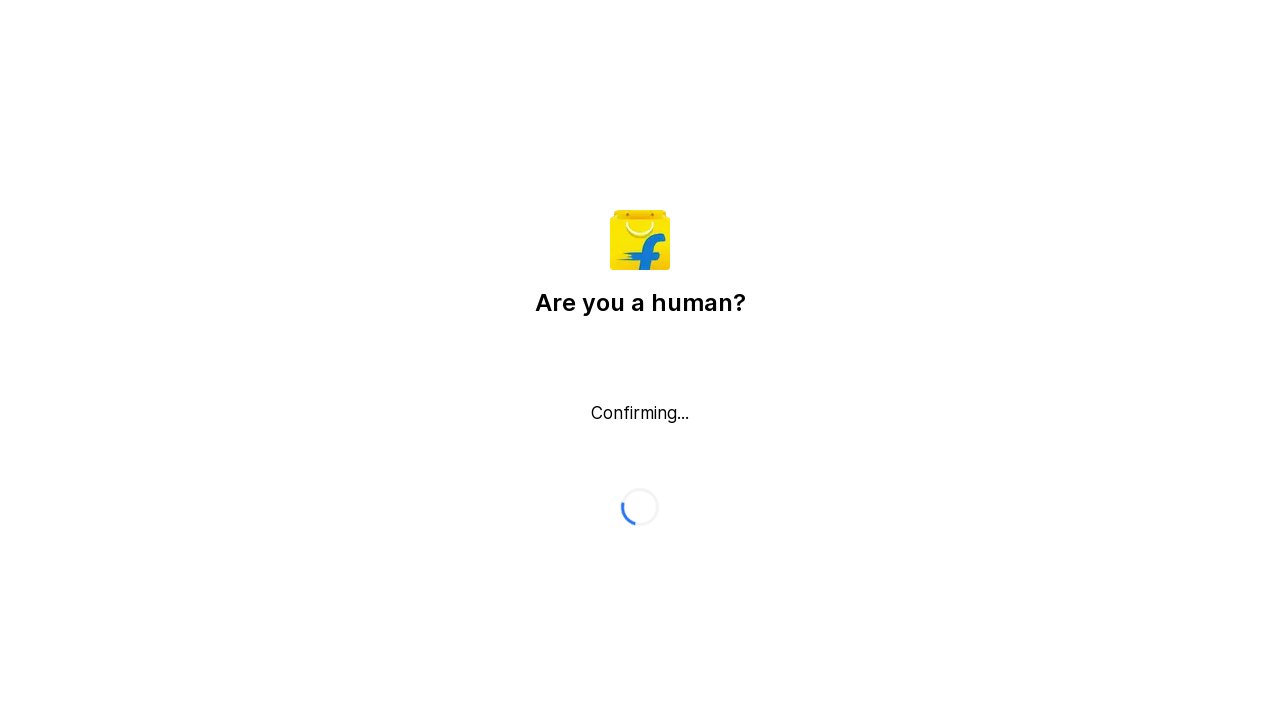

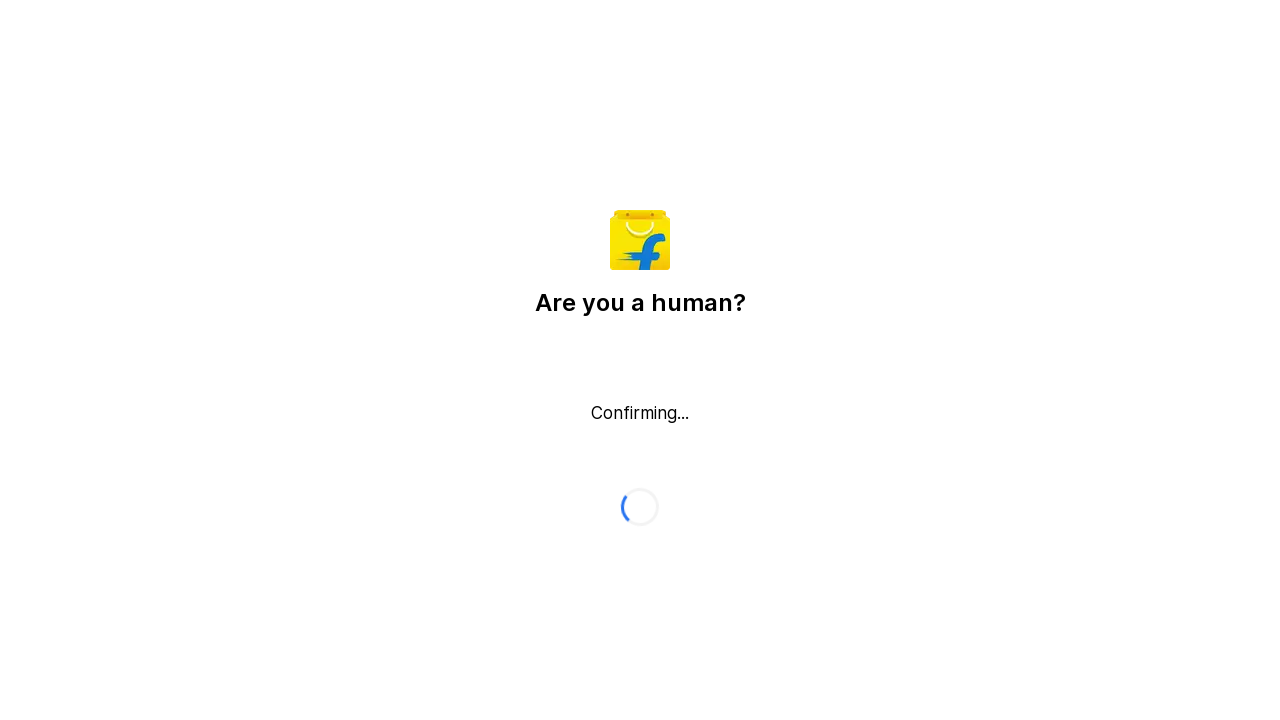